Tests alert handling by navigating to a page that triggers an alert, waiting for the alert to appear, and accepting it.

Starting URL: http://only-testing-blog.blogspot.com/2014/01/new-testing.html?

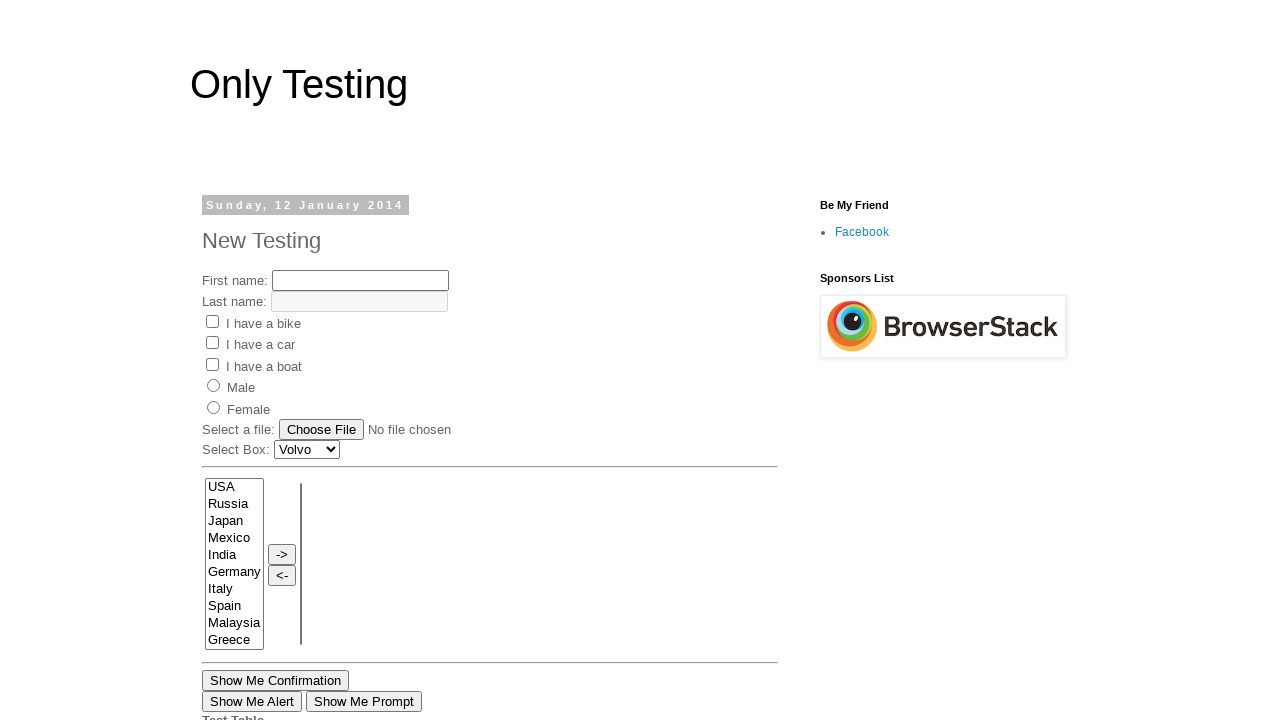

Navigated to alert test page
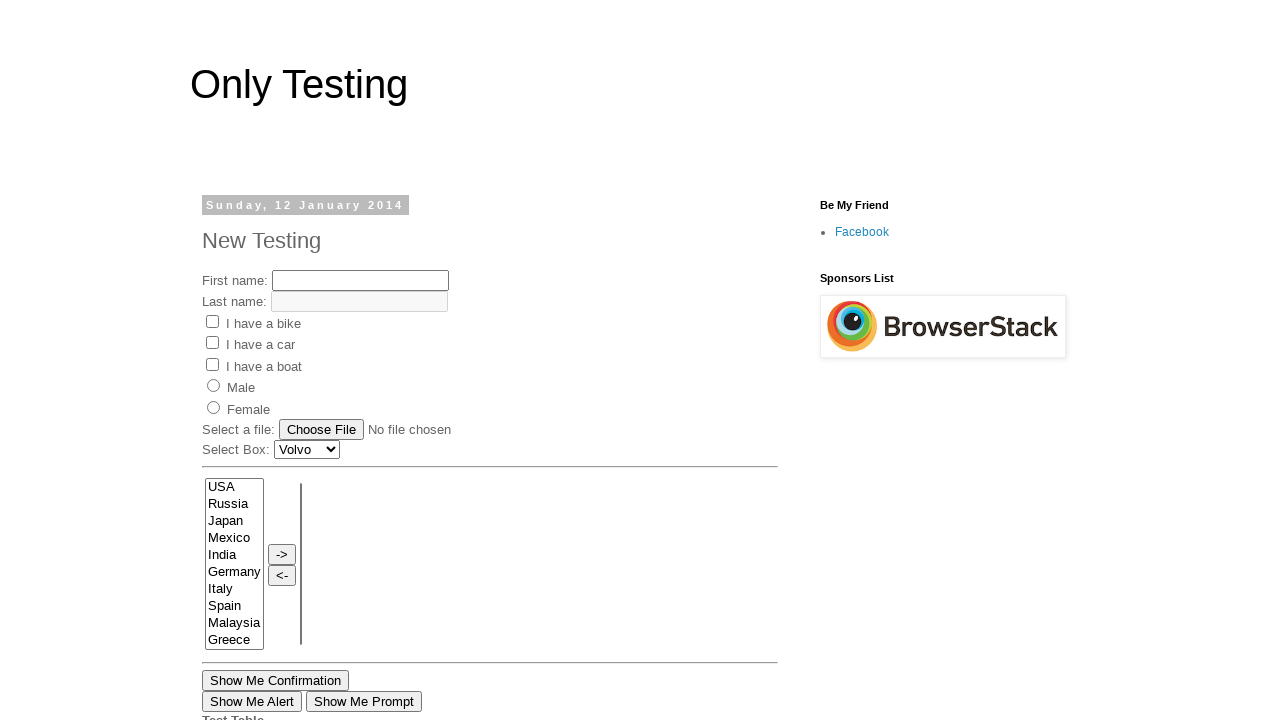

Set up dialog handler to accept alerts
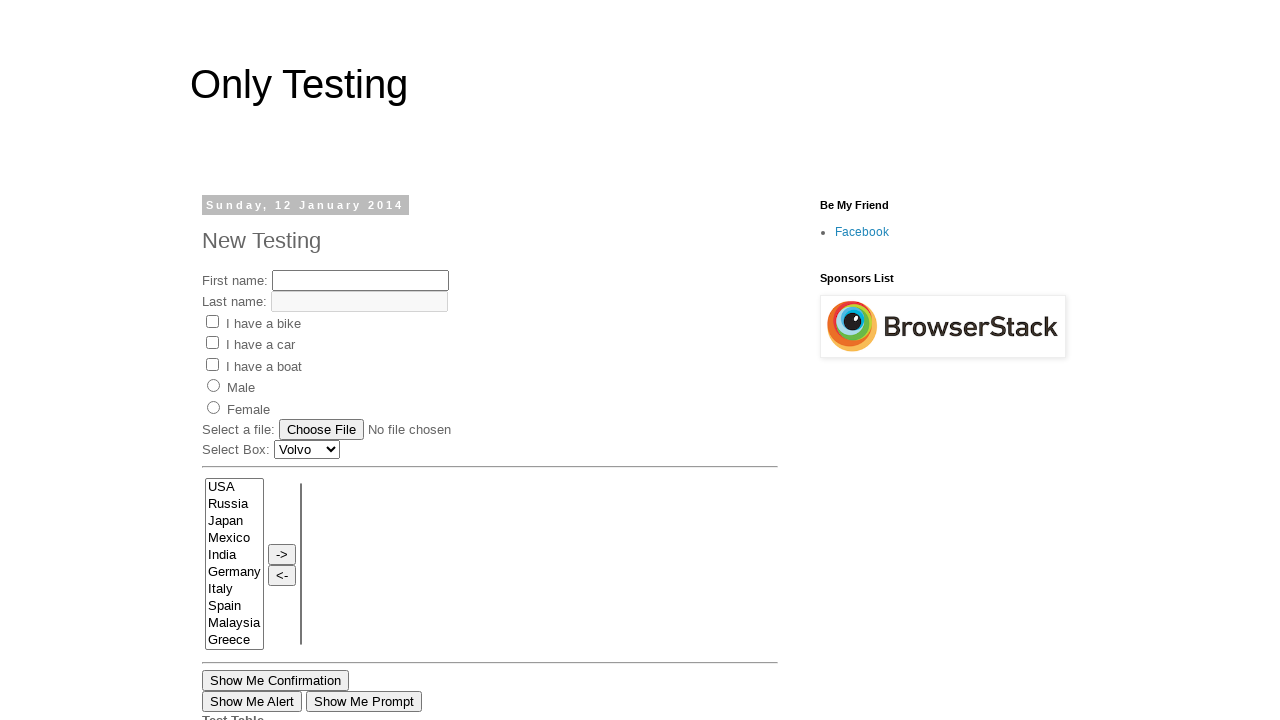

Alert appeared and was accepted
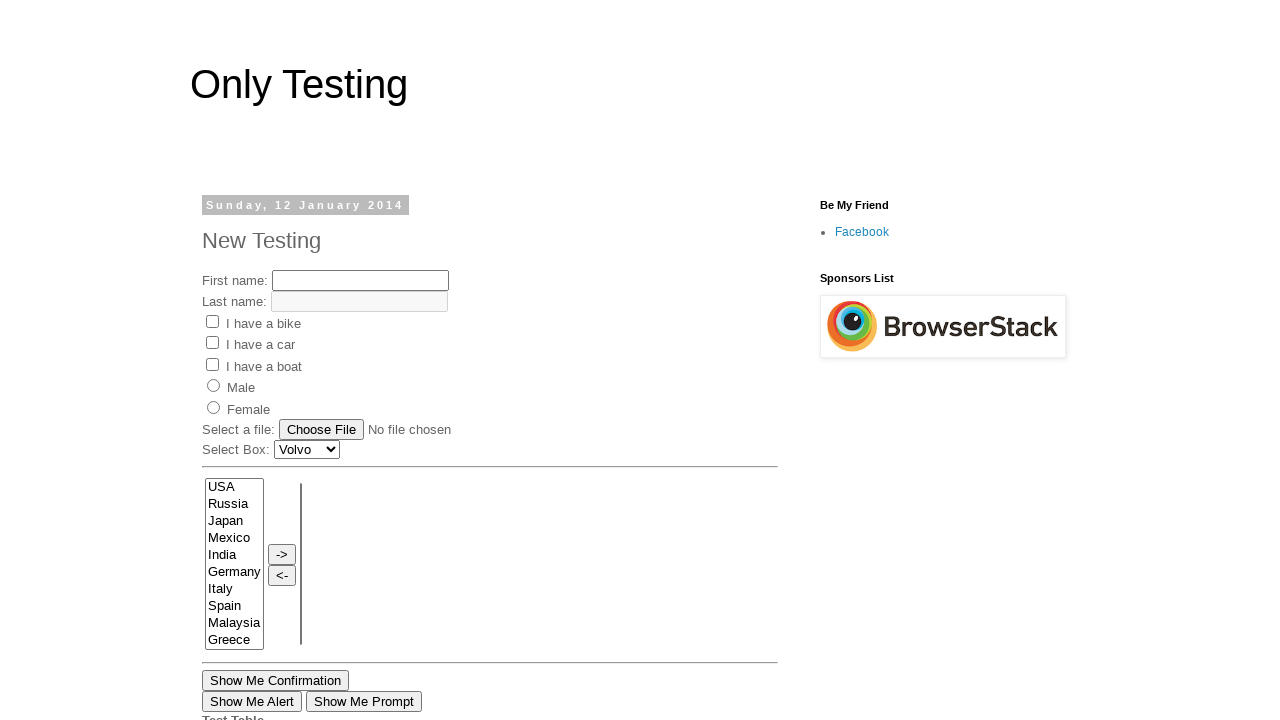

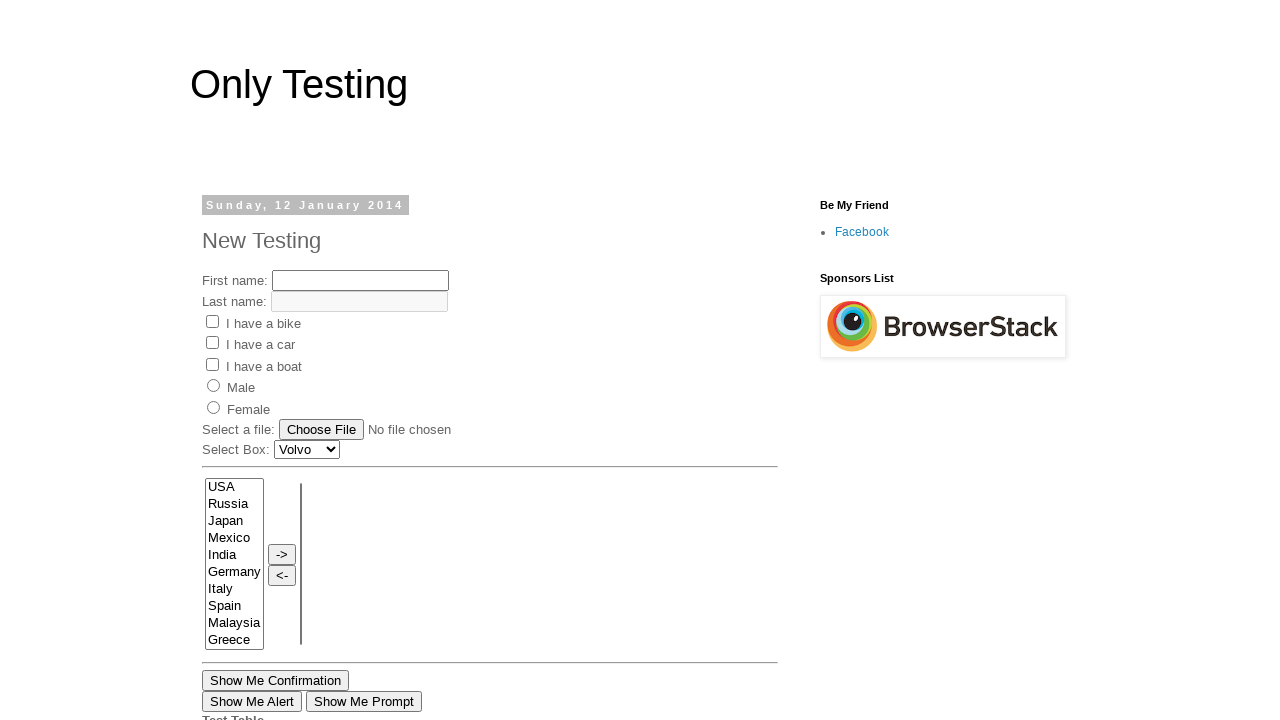